Navigates to Target.com and clicks on the shopping cart icon to view the cart

Starting URL: https://www.target.com/

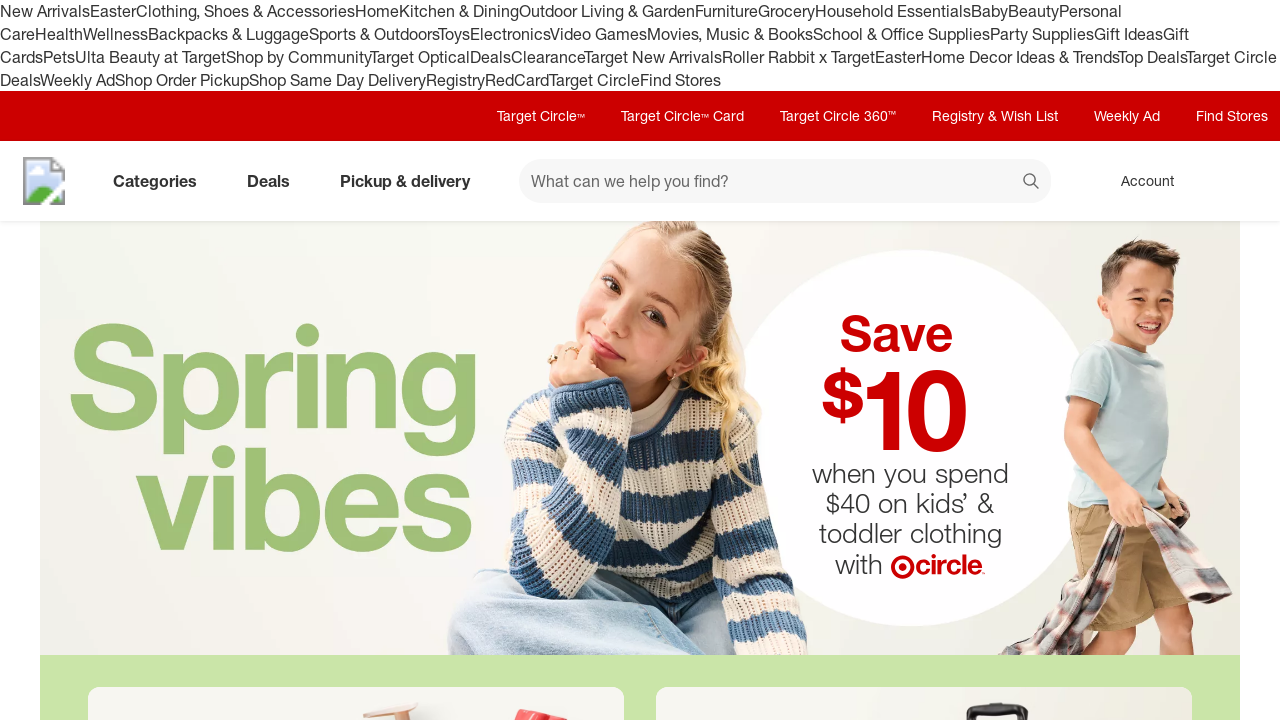

Navigated to Target.com
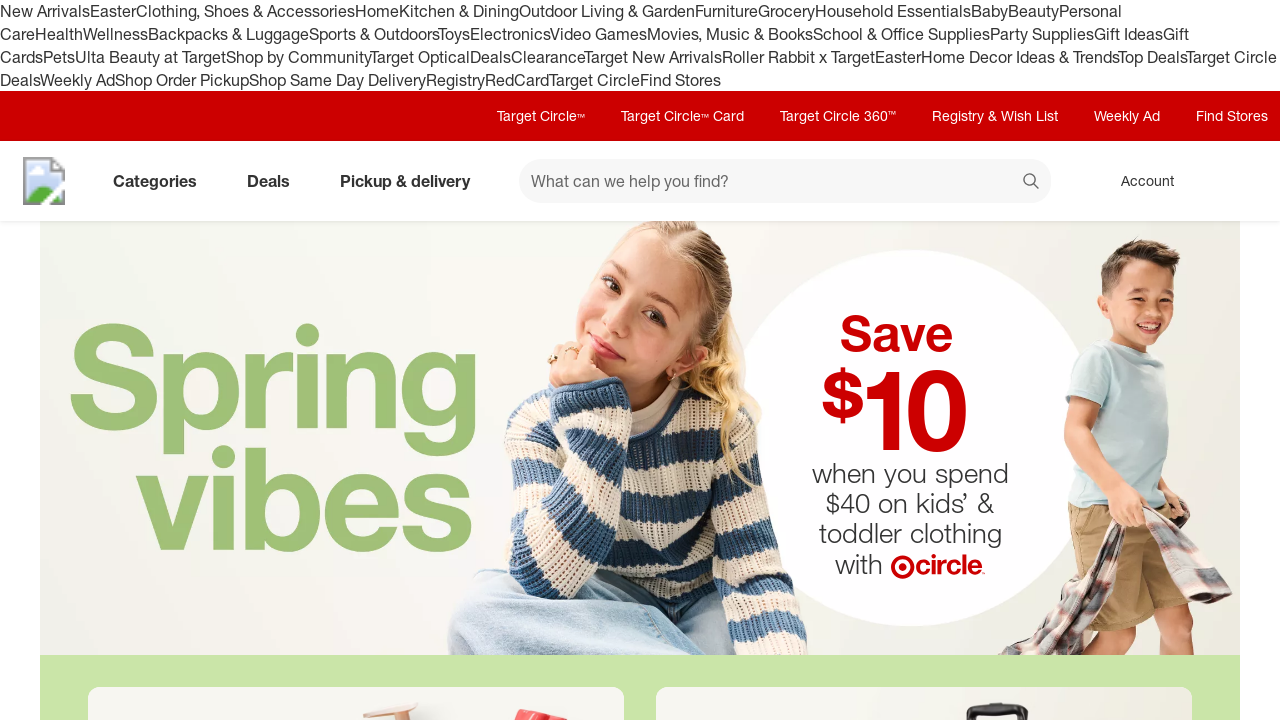

Clicked on the shopping cart icon at (1238, 181) on a[data-test='@web/CartLink']
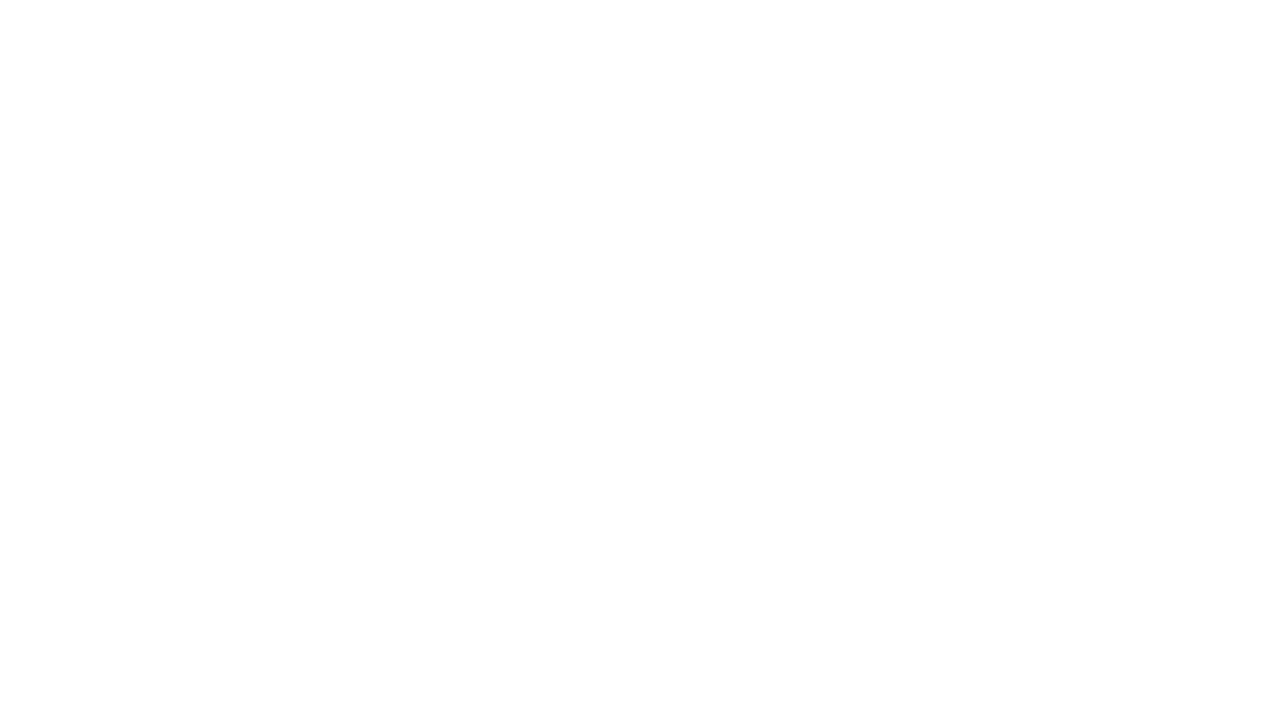

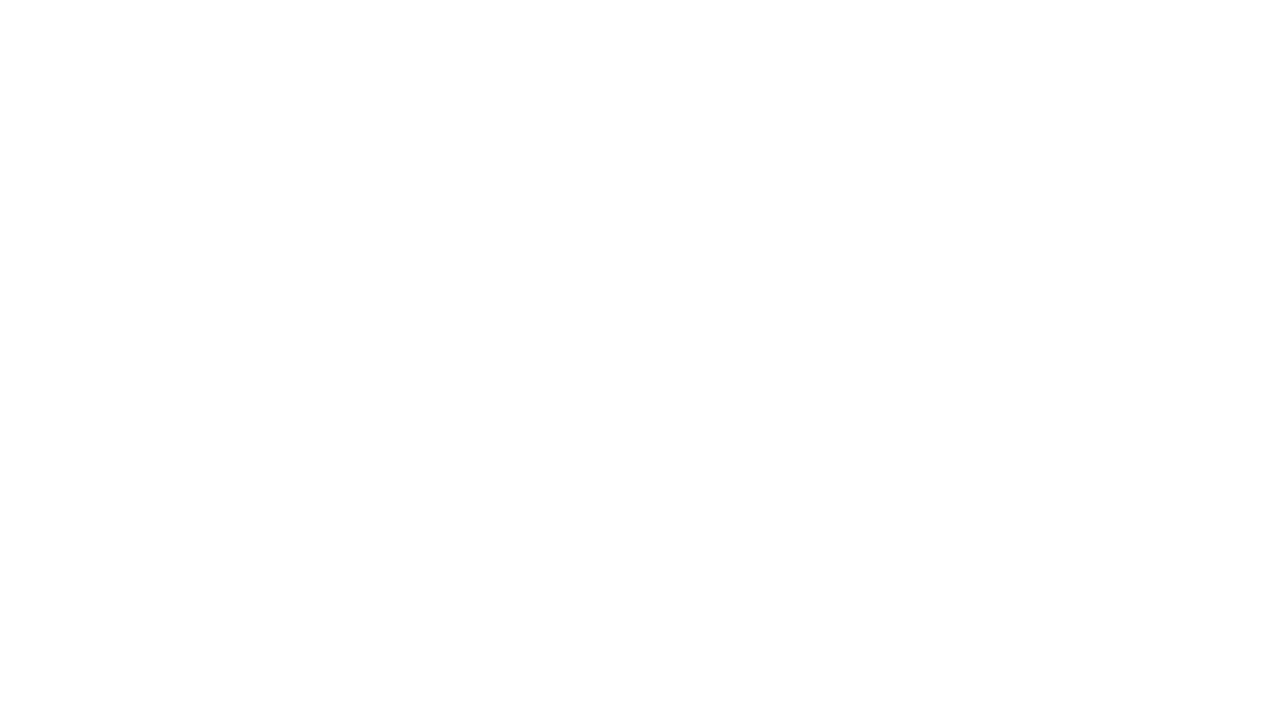